Tests the Nord website search functionality by clicking the search button, entering a query for "g1050", and verifying that search results are displayed

Starting URL: https://www.nord.com/ua/home-ua.jsp

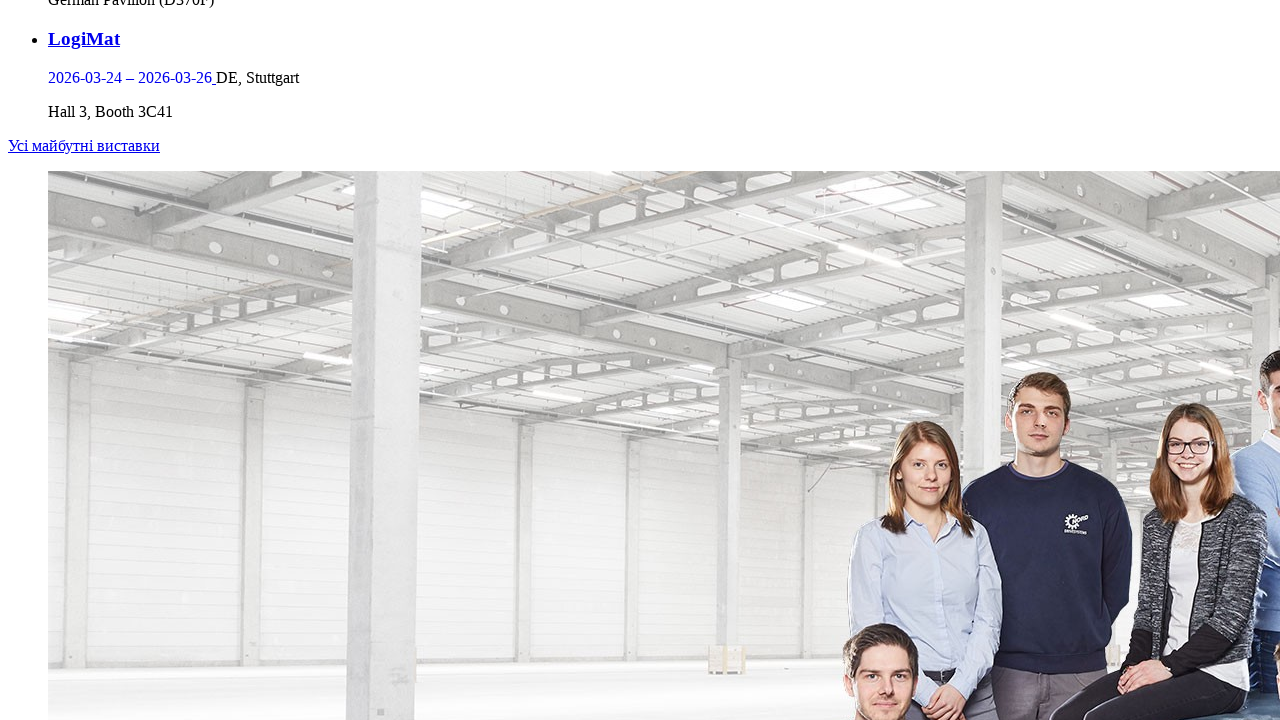

Clicked search button to open search interface at (660, 360) on xpath=//*[@id="pl-navbar__main"]/ul[1]/li[5]
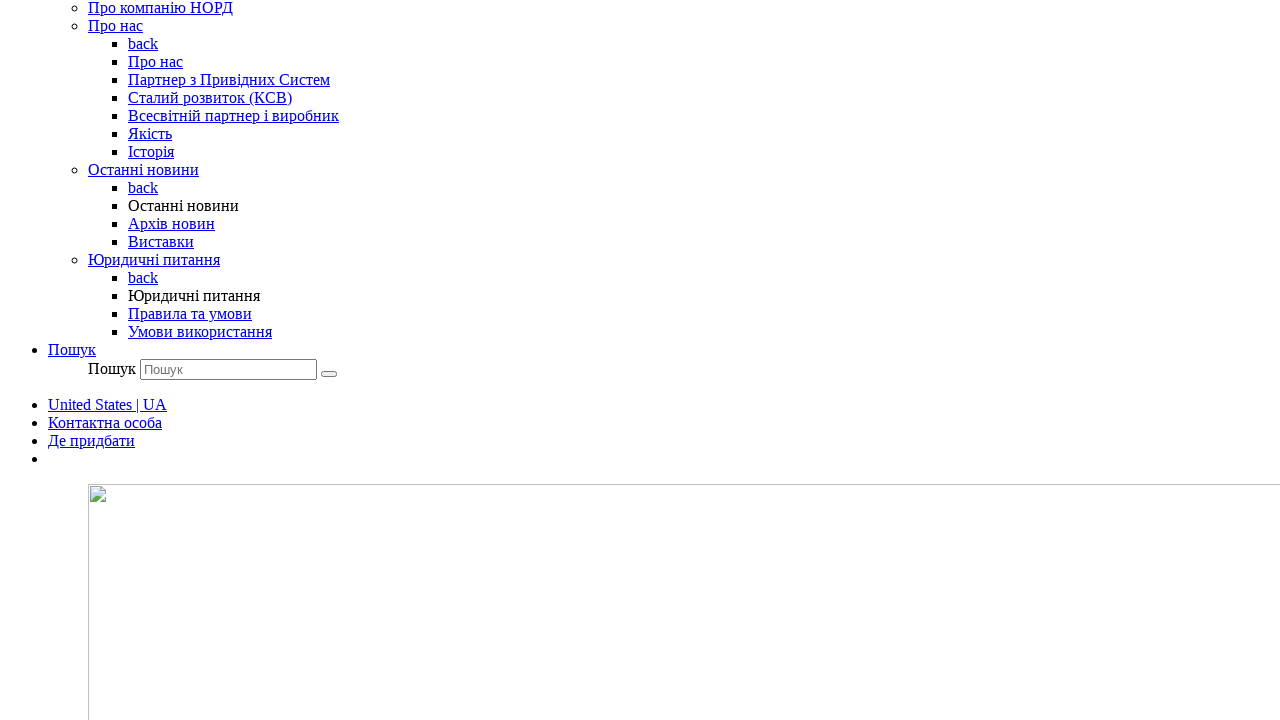

Waited for search box to be ready
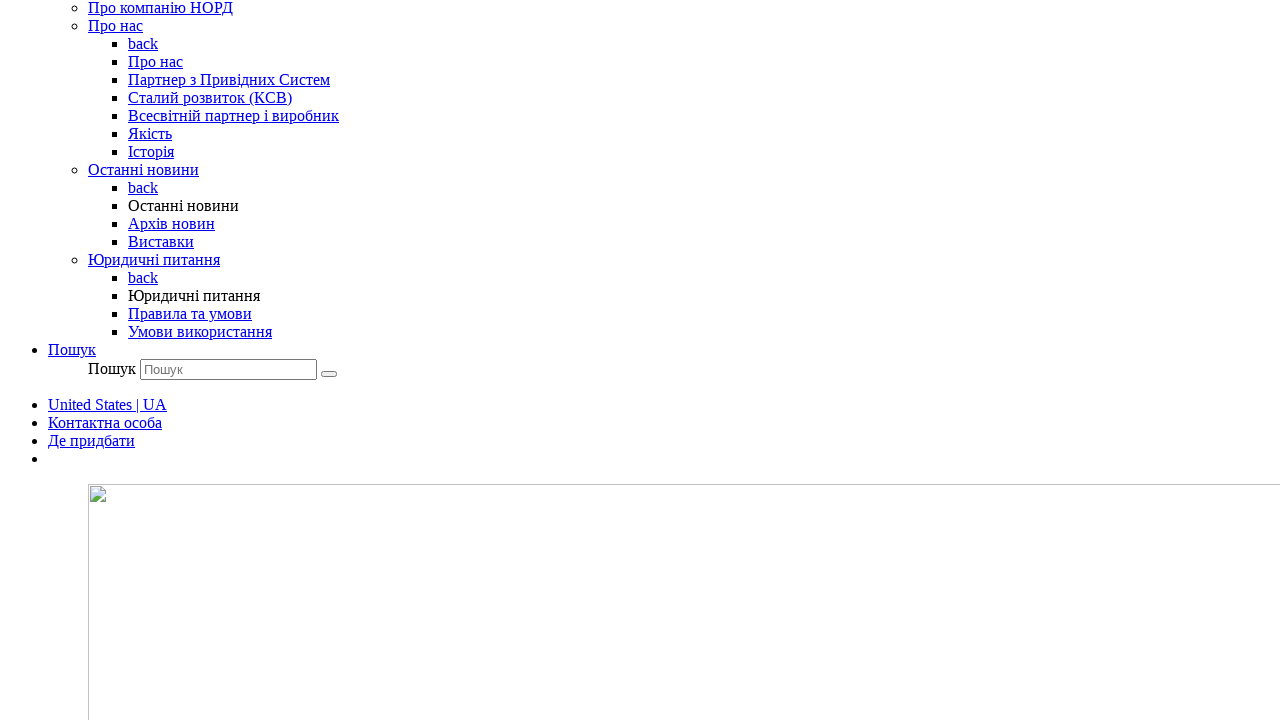

Entered search query 'g1050' in search field on input[name="q"]
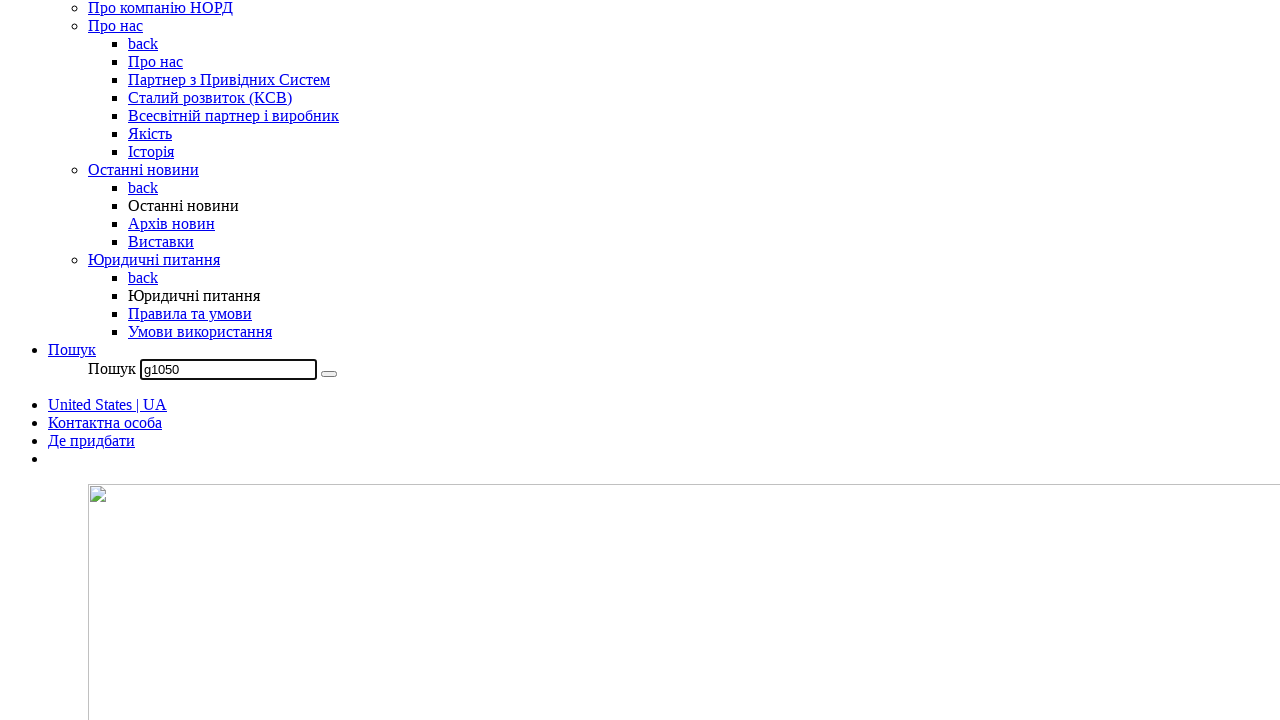

Clicked search button to submit query at (329, 374) on xpath=//*[@id="pl-navbar__main"]/ul[1]/li[5]/ul/form/button
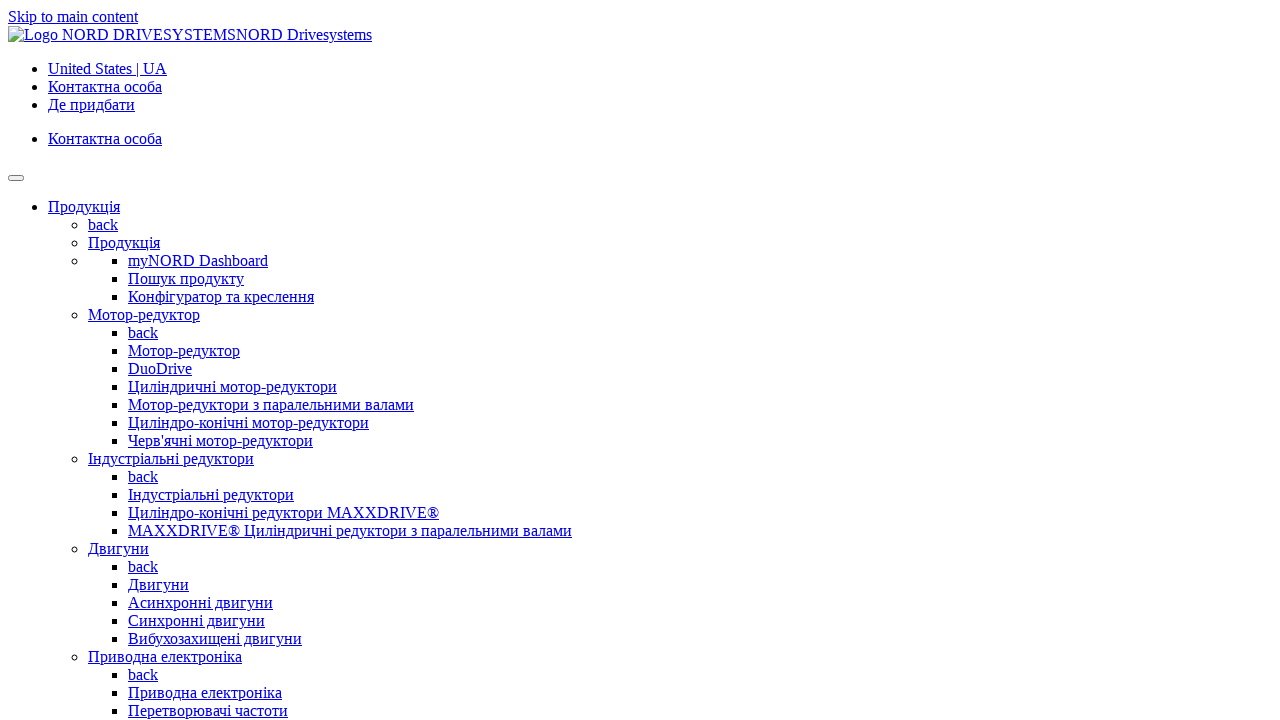

Search results page loaded successfully
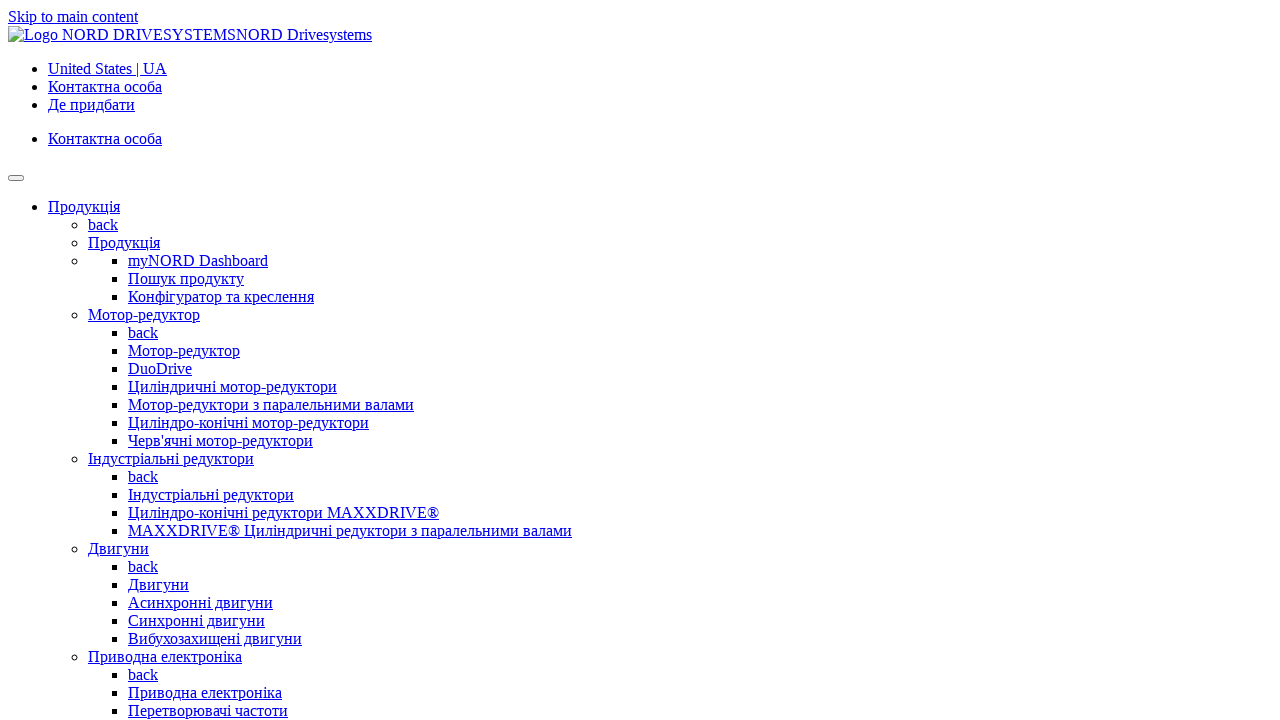

Verified that search results header is displayed with correct text 'Search results'
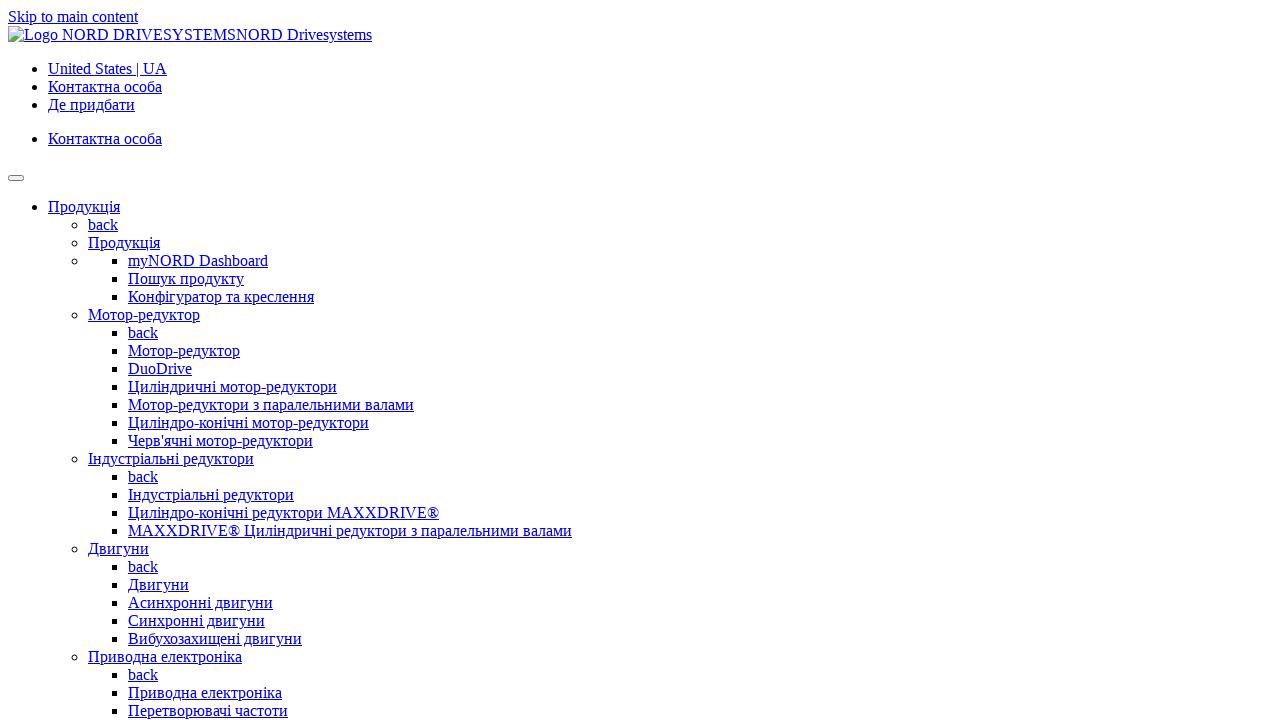

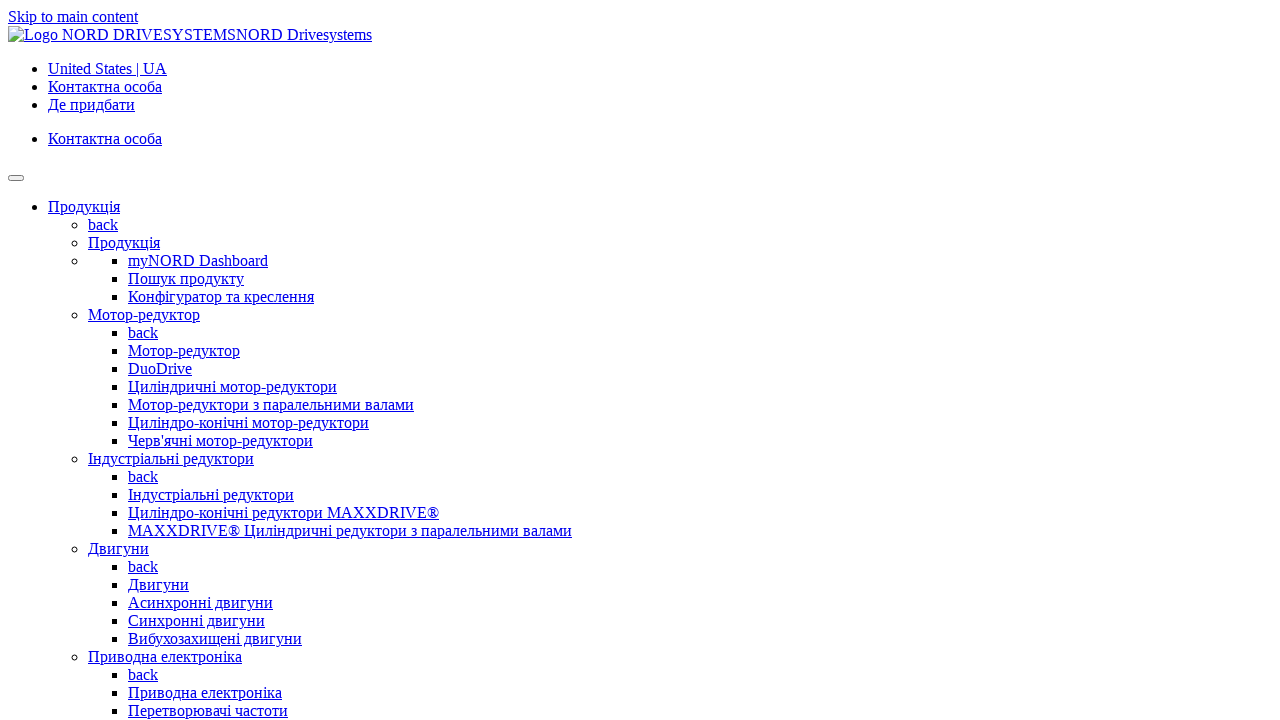